Tests navigation to the Alerts, Frame & Windows section by scrolling to and clicking on the corresponding card on the DemoQA homepage

Starting URL: https://demoqa.com

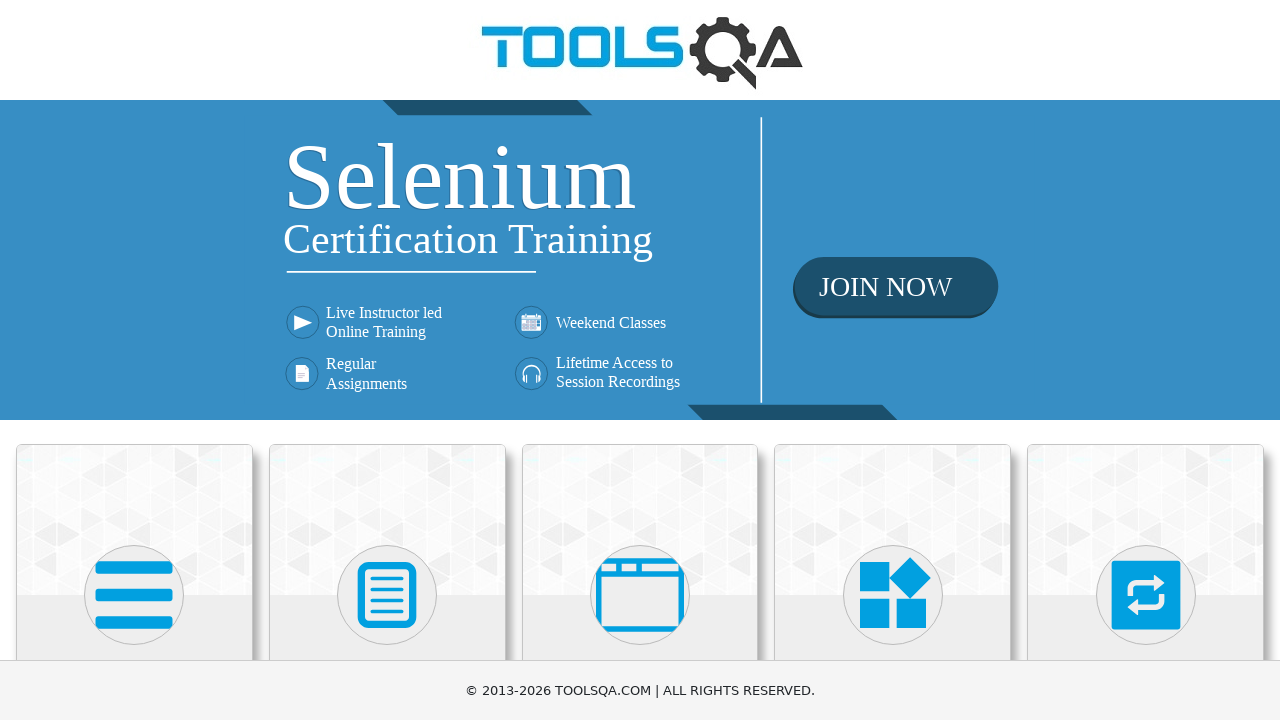

Located Alerts, Frame & Windows card element
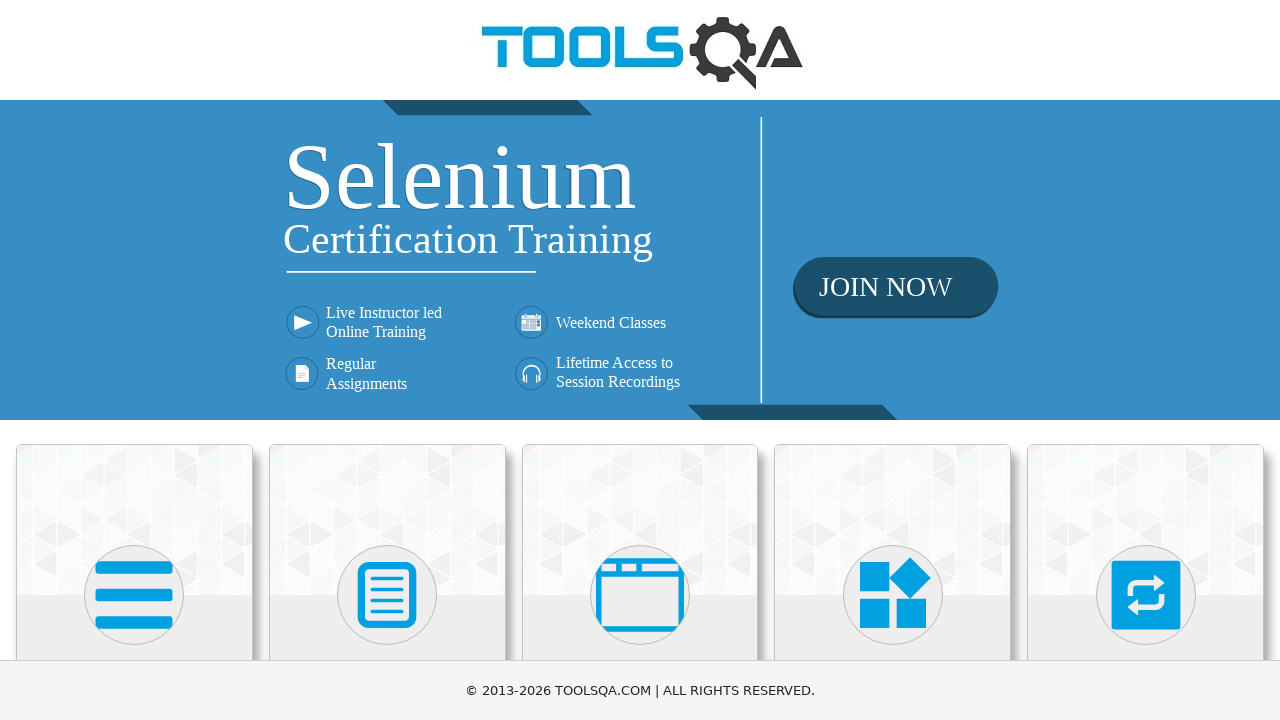

Scrolled to Alerts, Frame & Windows card
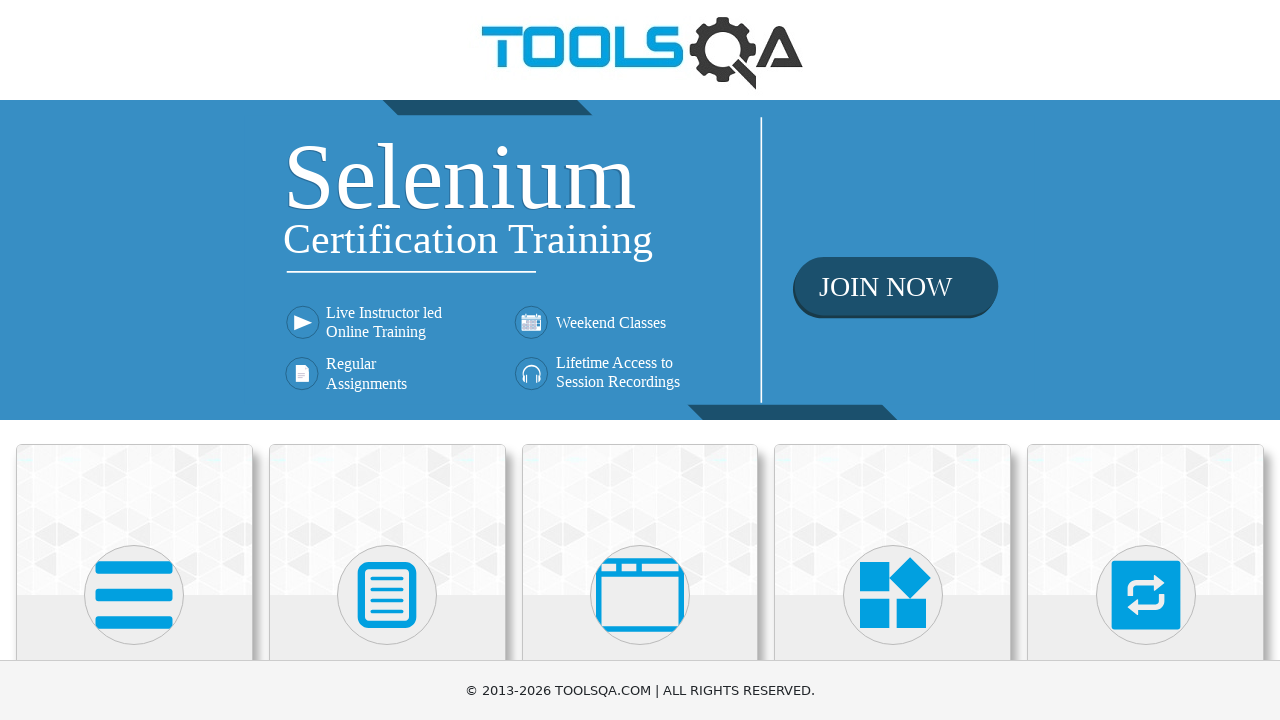

Clicked on Alerts, Frame & Windows card to navigate to section at (640, 360) on xpath=//div[@class='card-body']/h5[text()='Alerts, Frame & Windows']
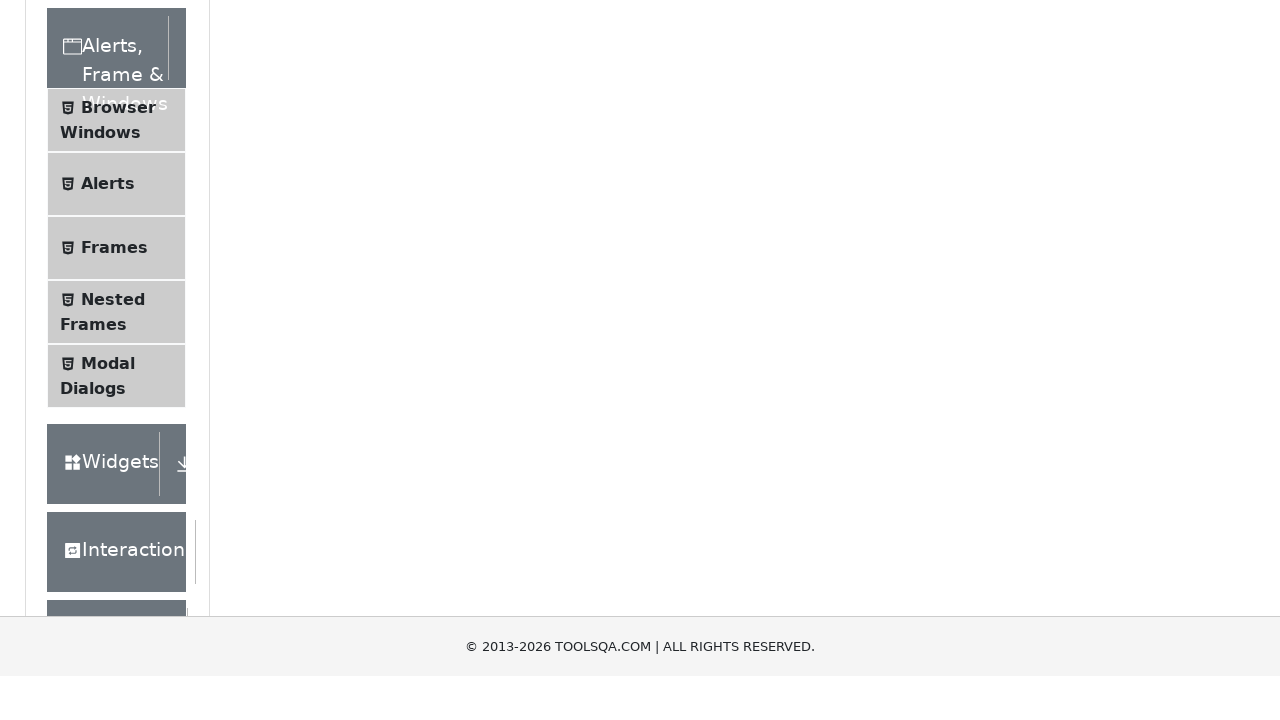

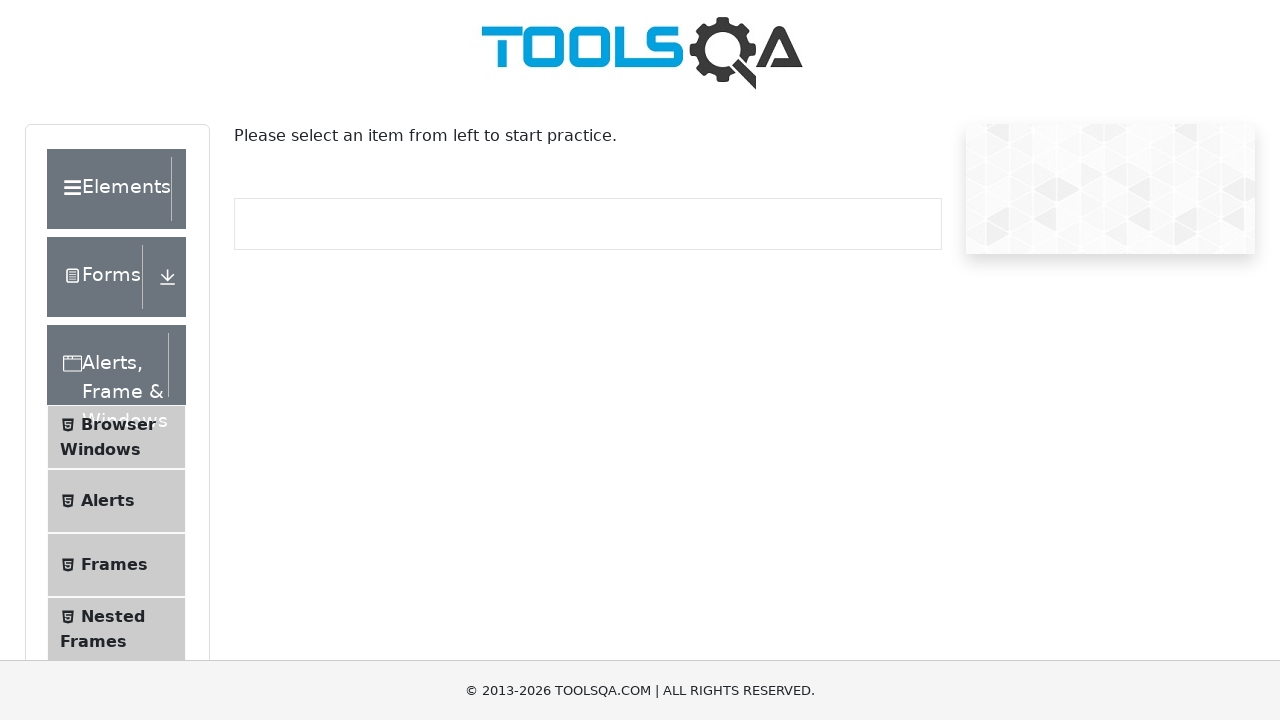